Navigates to GoDaddy India homepage and verifies the page loads successfully by waiting for the page content to be visible.

Starting URL: https://in.godaddy.com/

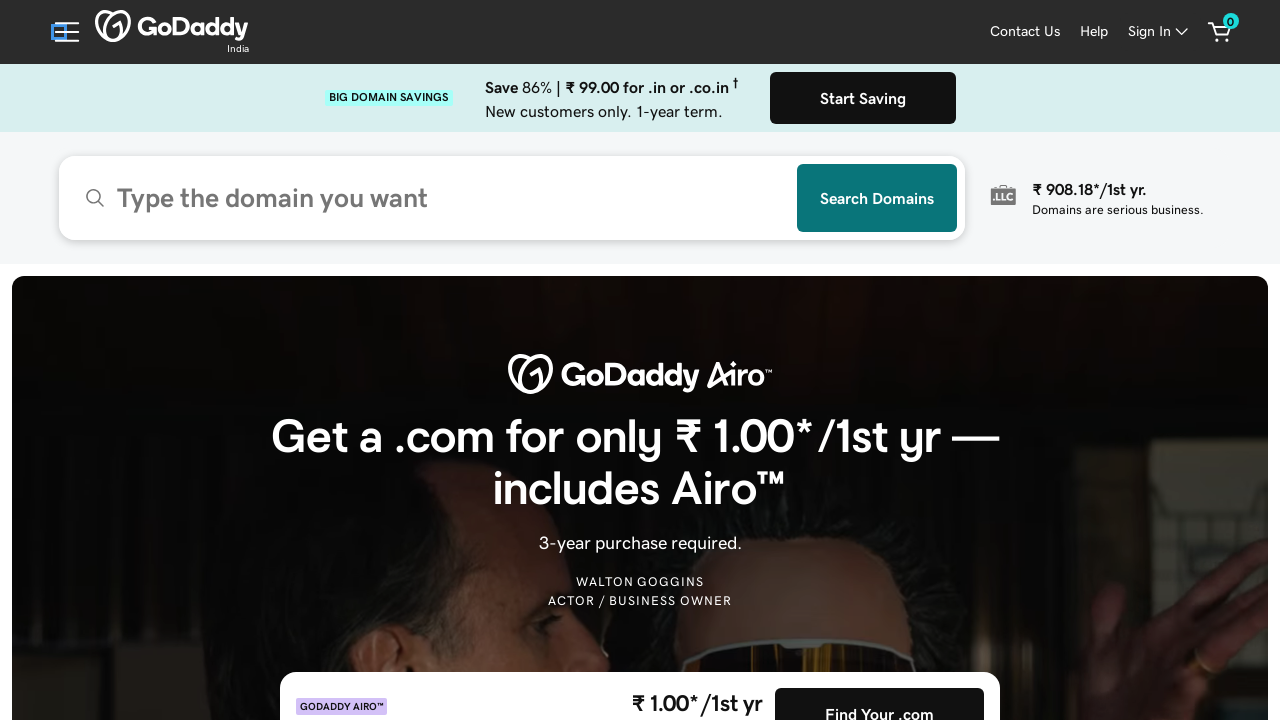

Waited for DOM content to load on GoDaddy India homepage
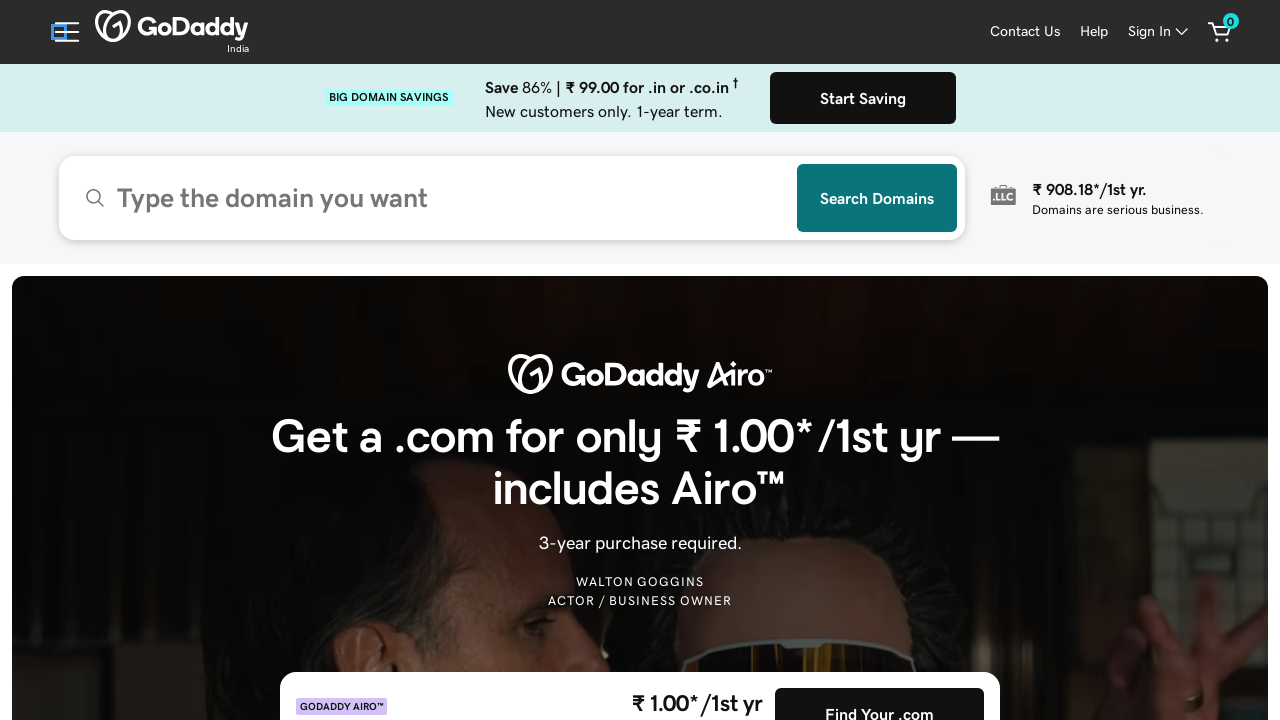

Verified page body is visible - GoDaddy India homepage loaded successfully
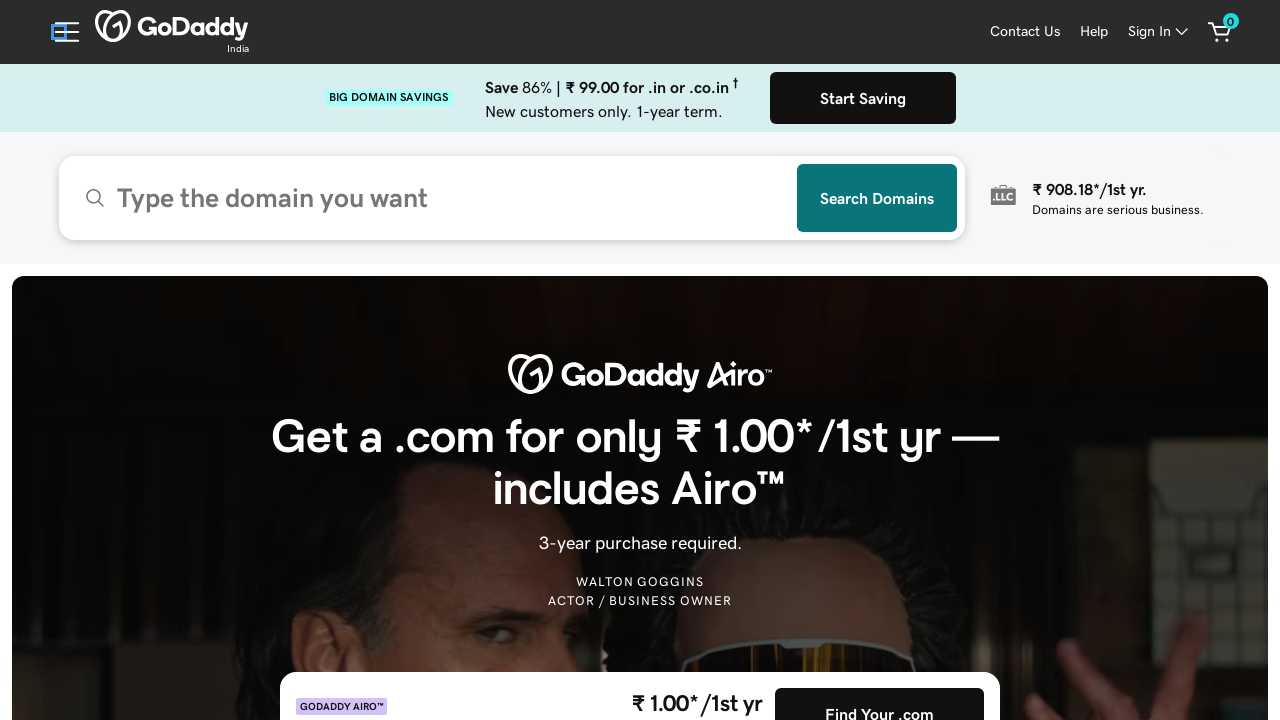

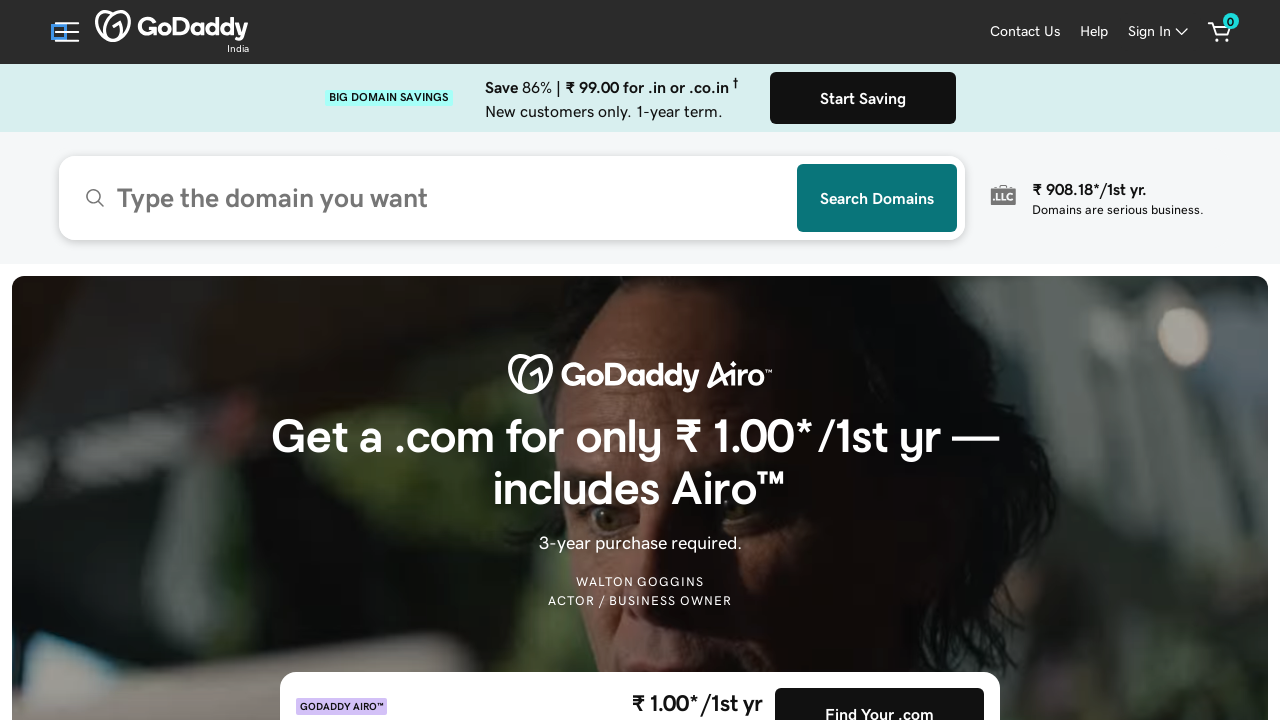